Tests banking operations by selecting a customer, making a deposit, and then making a withdrawal while verifying the balance changes correctly

Starting URL: https://www.globalsqa.com/angularJs-protractor/BankingProject/

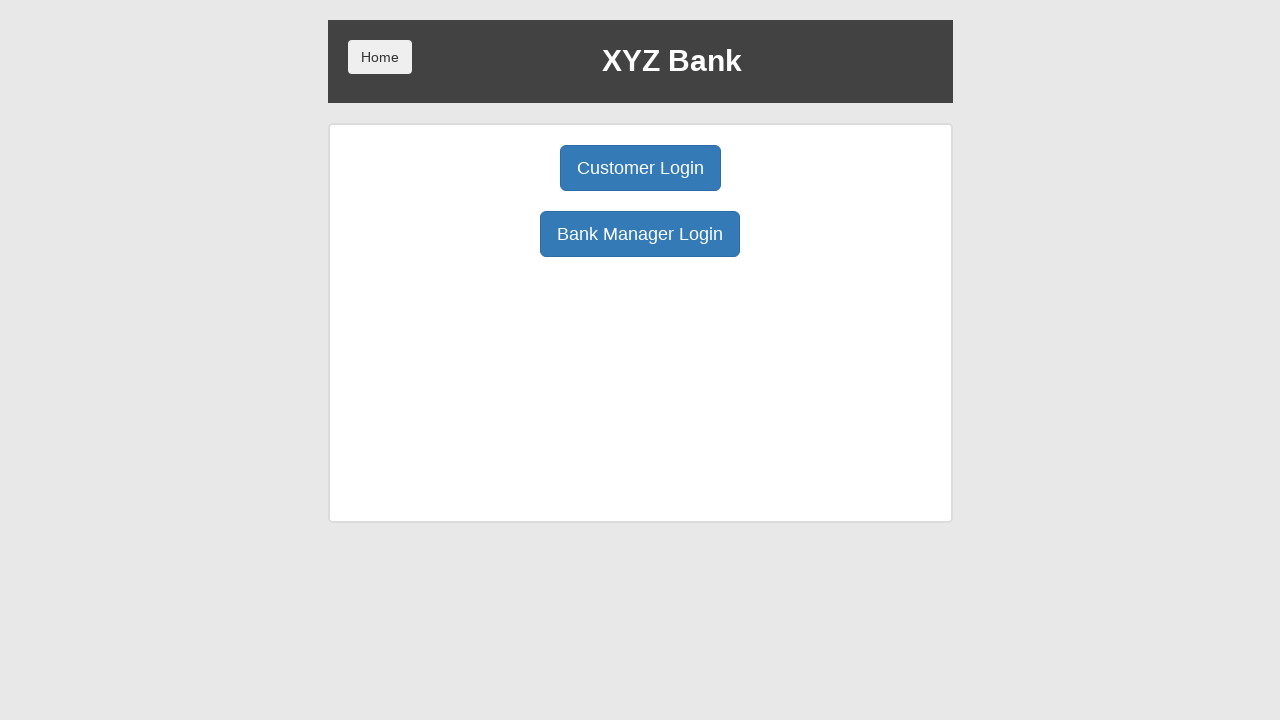

Clicked Customer Login button at (640, 168) on xpath=/html/body/div/div/div[2]/div/div[1]/div[1]/button
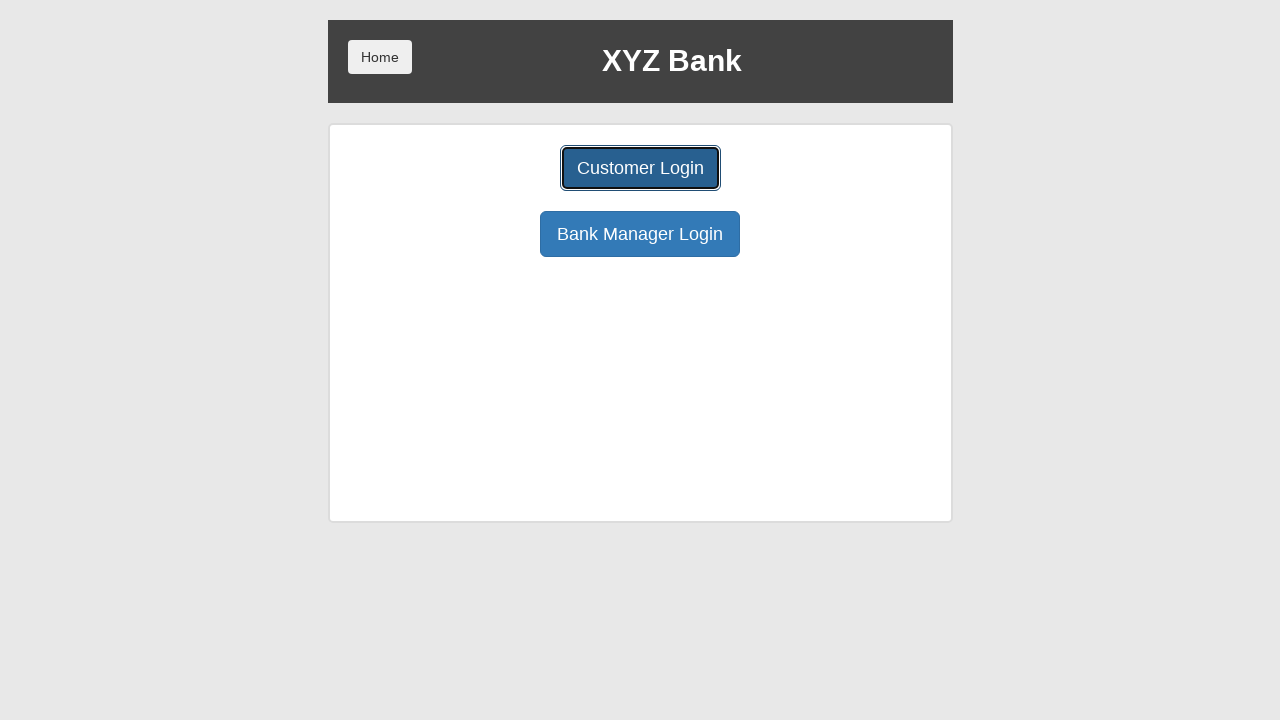

Selected Harry Potter from customer dropdown on xpath=//*[@id='userSelect']
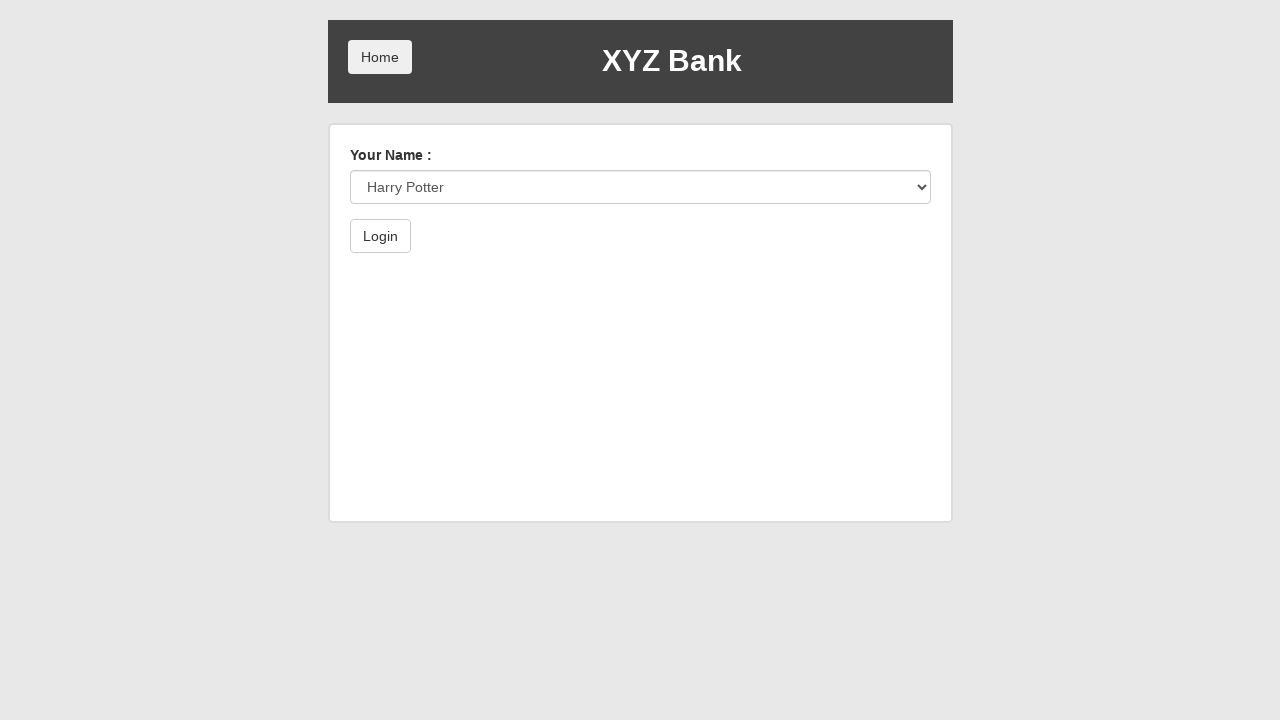

Clicked Login button to authenticate customer at (380, 236) on xpath=/html/body/div/div/div[2]/div/form/button
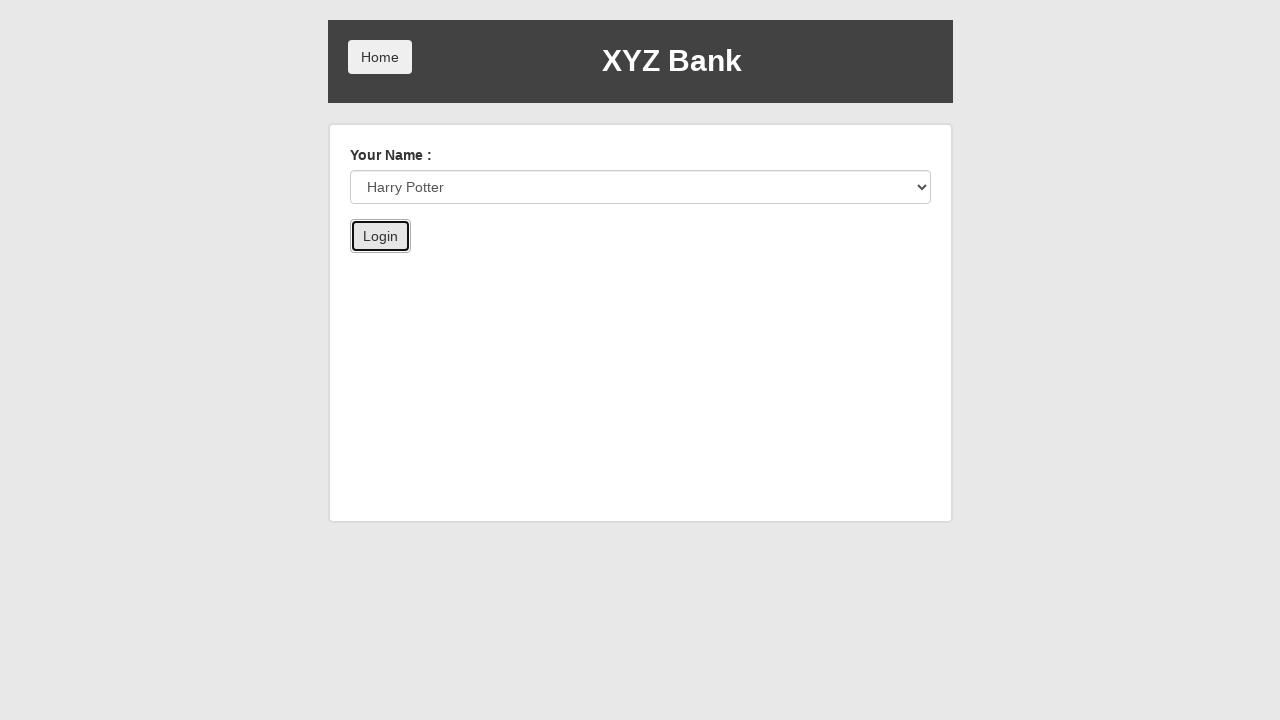

Clicked Deposit button at (652, 264) on xpath=/html/body/div/div/div[2]/div/div[3]/button[2]
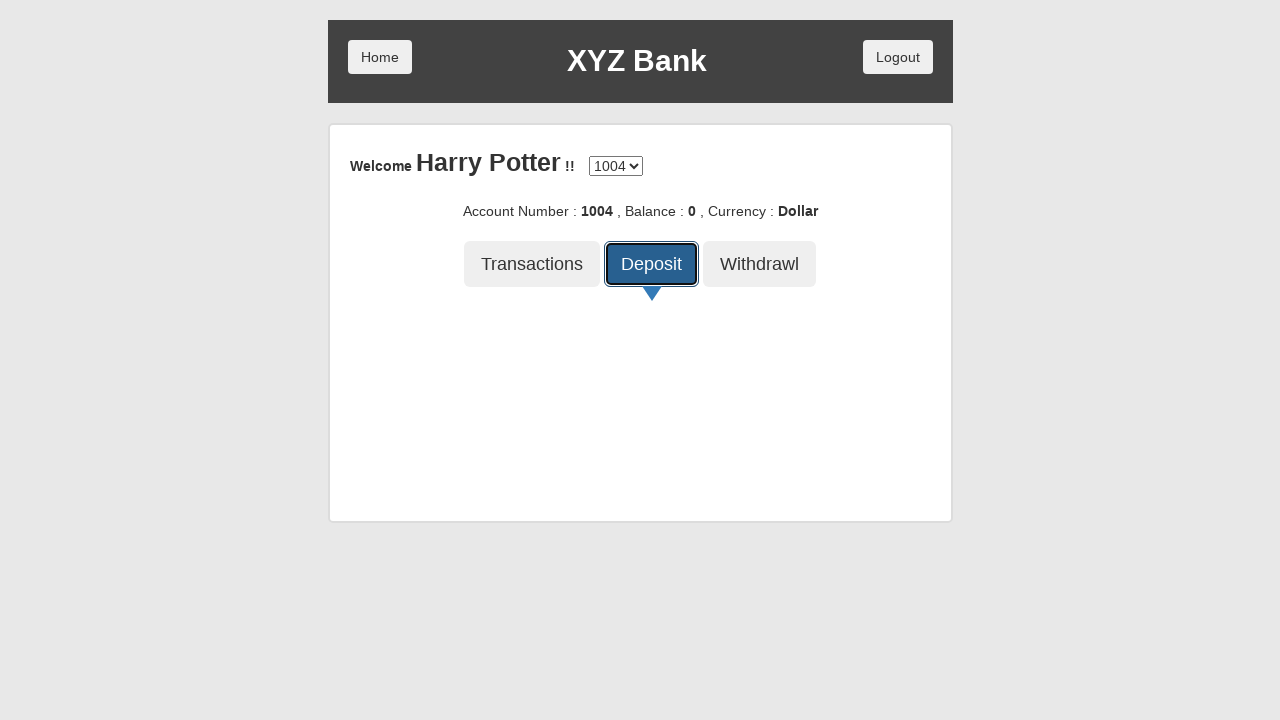

Filled deposit amount field with 3500 on xpath=/html/body/div/div/div[2]/div/div[4]/div/form/div/input
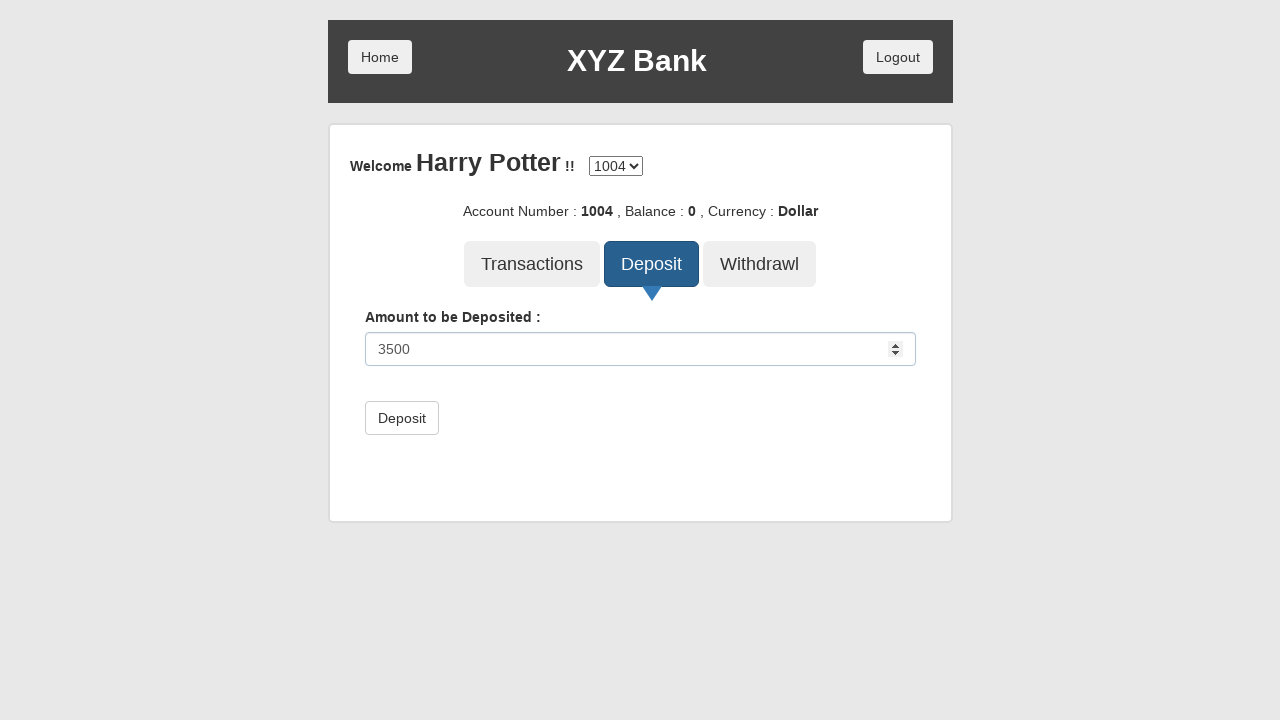

Clicked button to submit deposit of 3500 at (402, 418) on xpath=/html/body/div/div/div[2]/div/div[4]/div/form/button
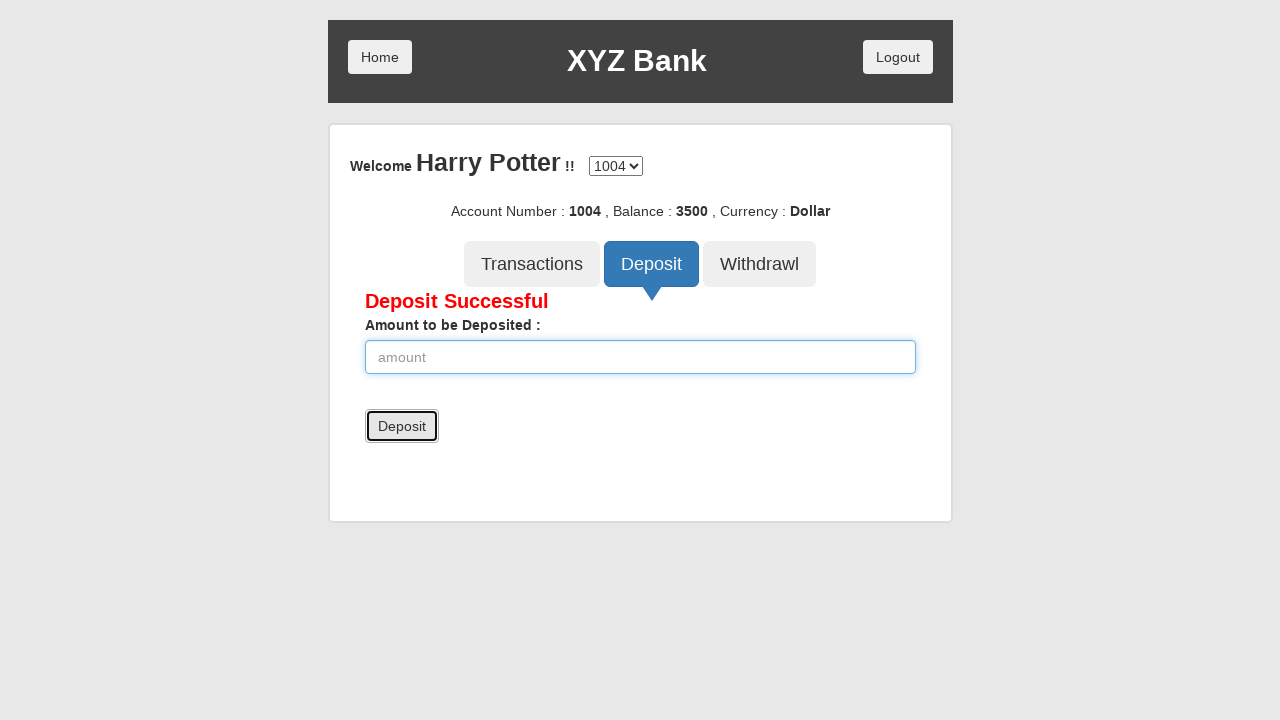

Waited 2 seconds for deposit to process
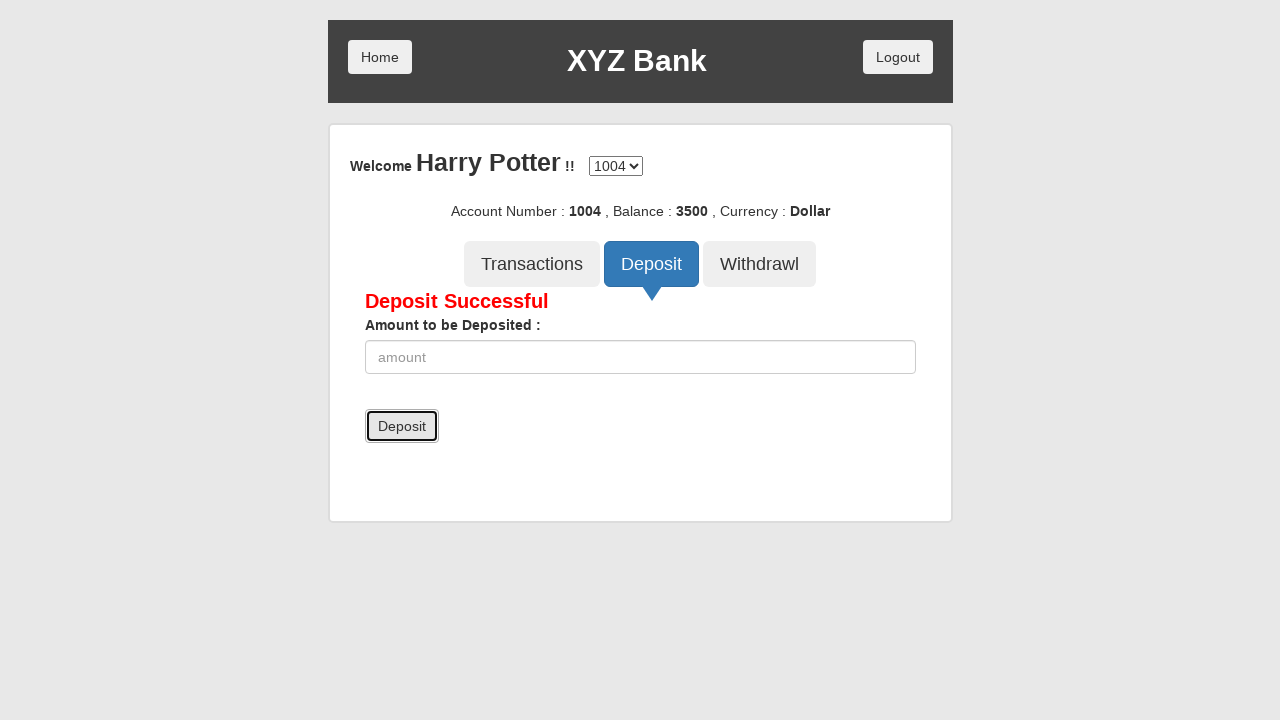

Retrieved current balance after deposit
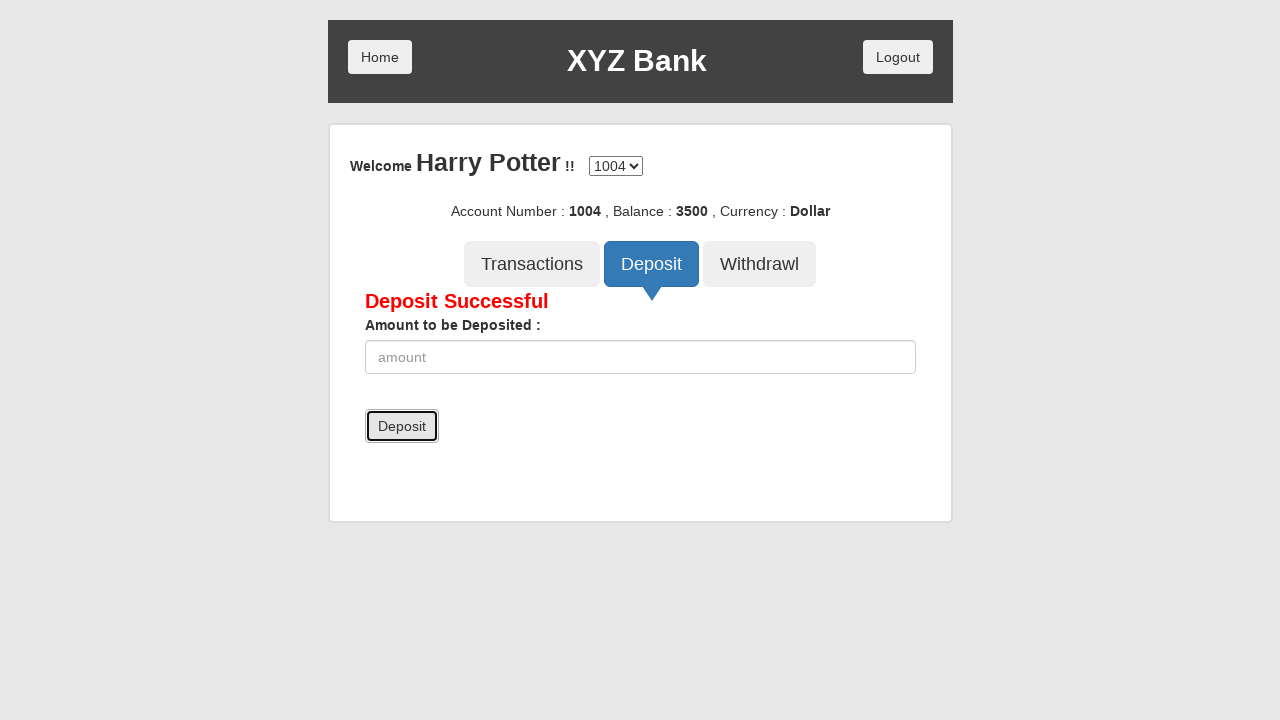

Clicked Withdrawal button at (760, 264) on xpath=/html/body/div/div/div[2]/div/div[3]/button[3]
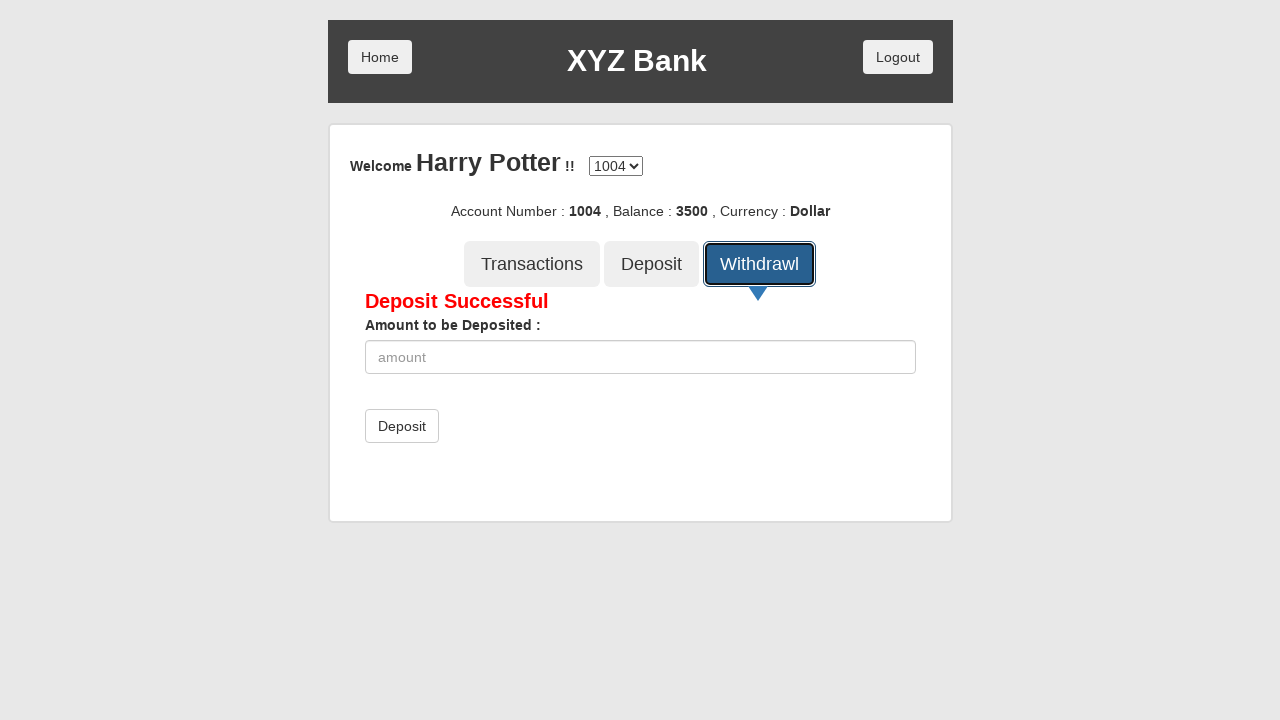

Waited 2 seconds for withdrawal form to load
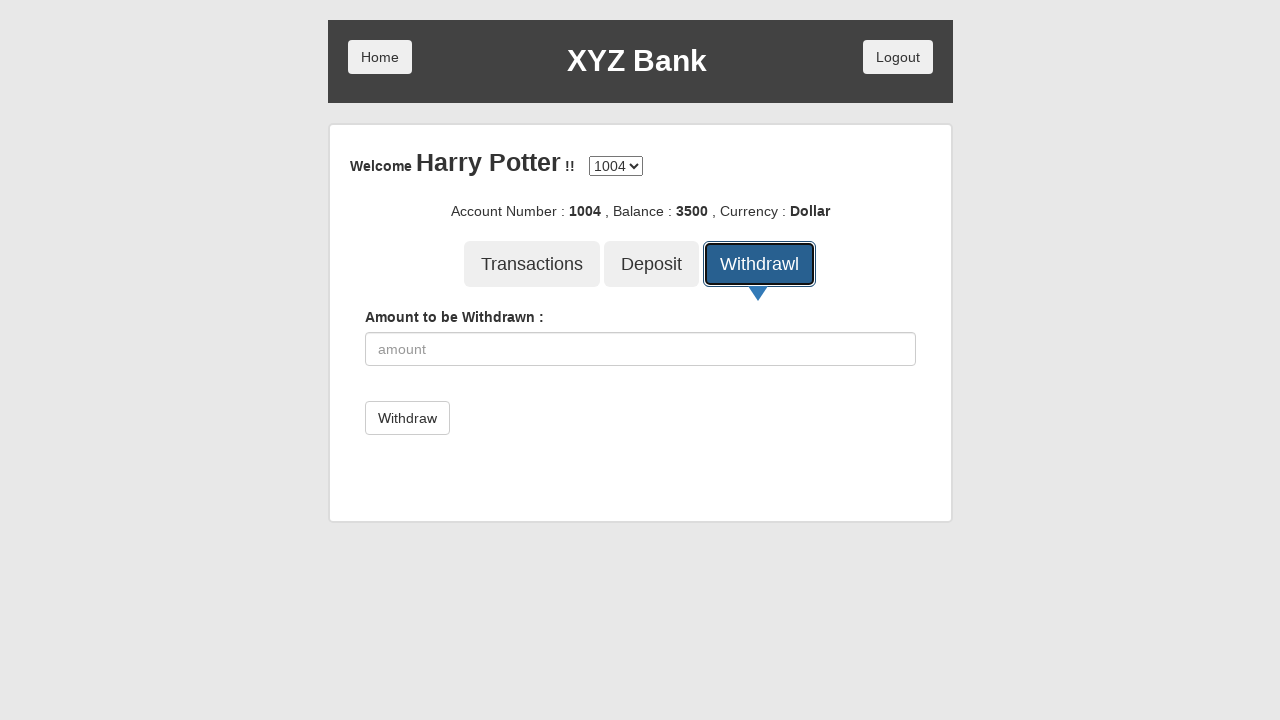

Filled withdrawal amount field with 700 on xpath=/html/body/div/div/div[2]/div/div[4]/div/form/div/input
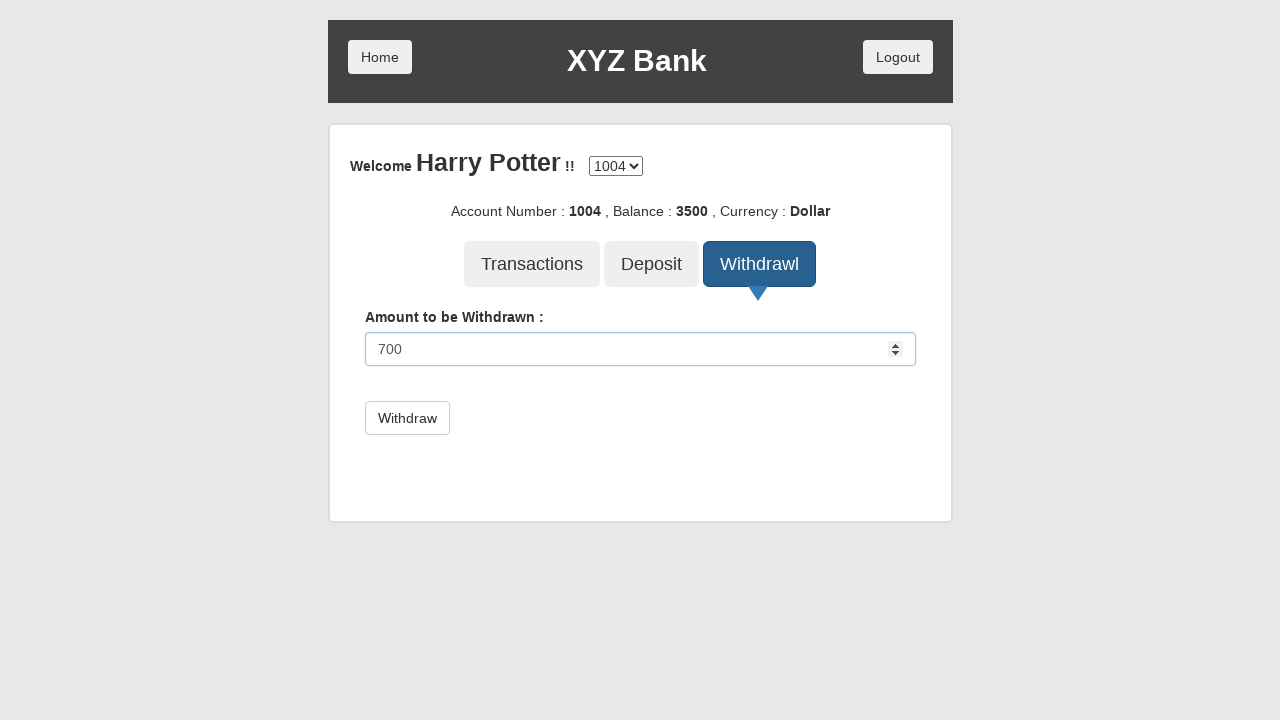

Clicked button to submit withdrawal of 700 at (407, 418) on xpath=/html/body/div/div/div[2]/div/div[4]/div/form/button
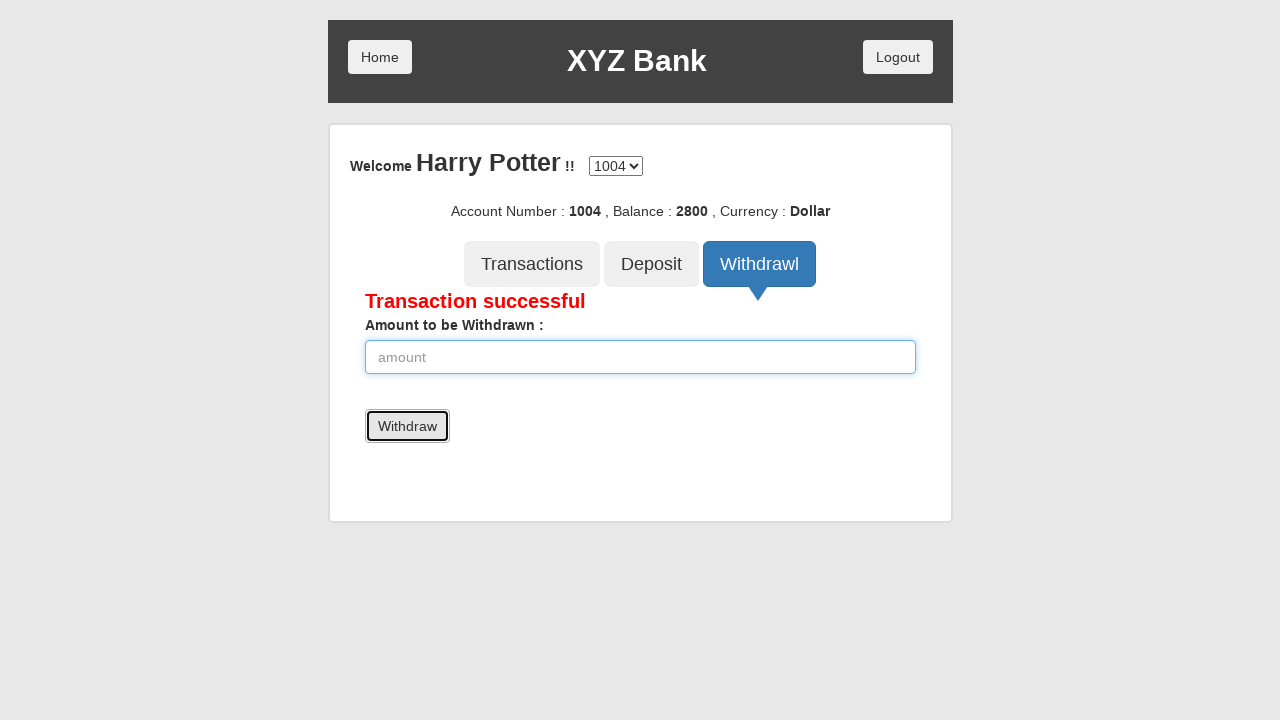

Waited 2 seconds for withdrawal to process
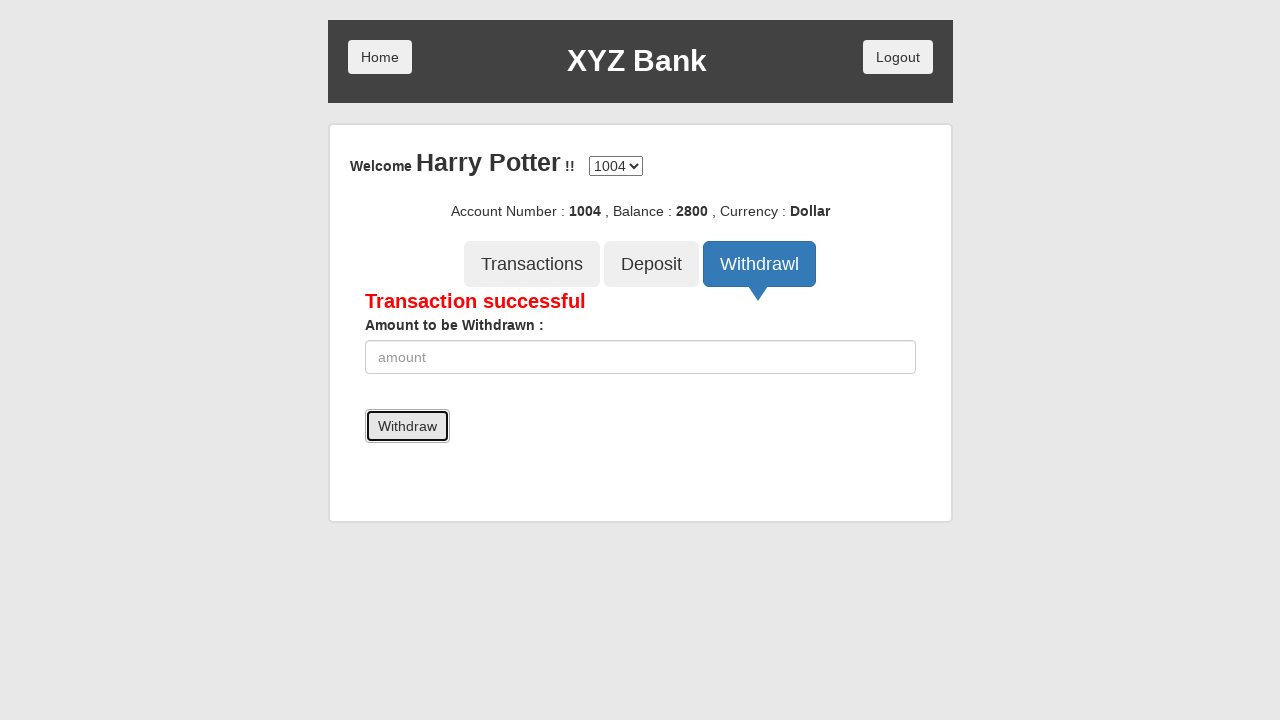

Retrieved current balance after withdrawal
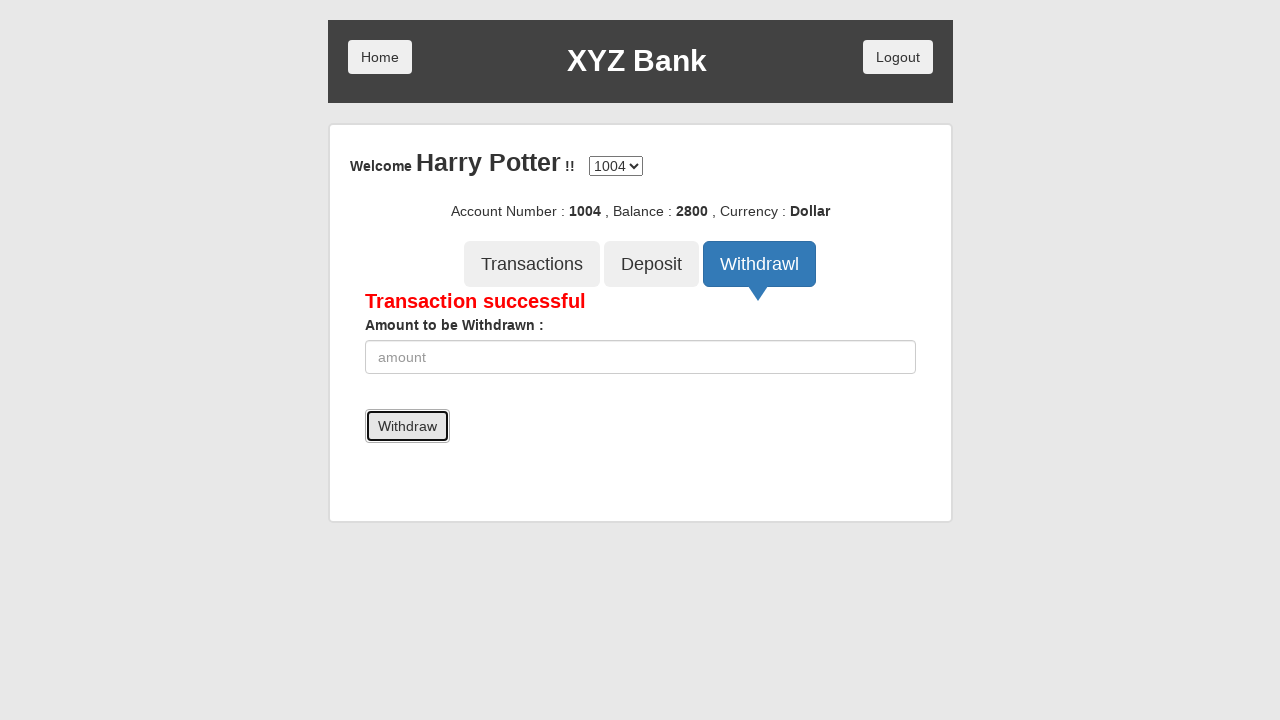

Verified balance decreased correctly from 3500 to 2800 after 700 withdrawal
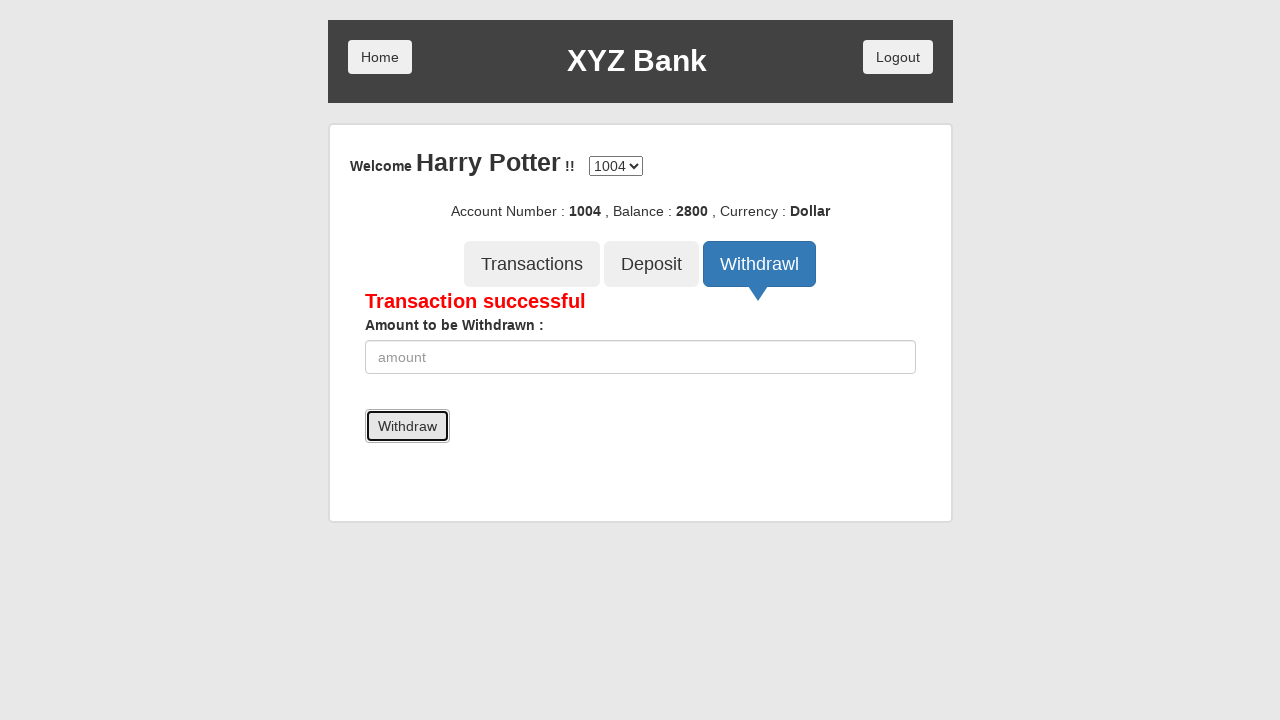

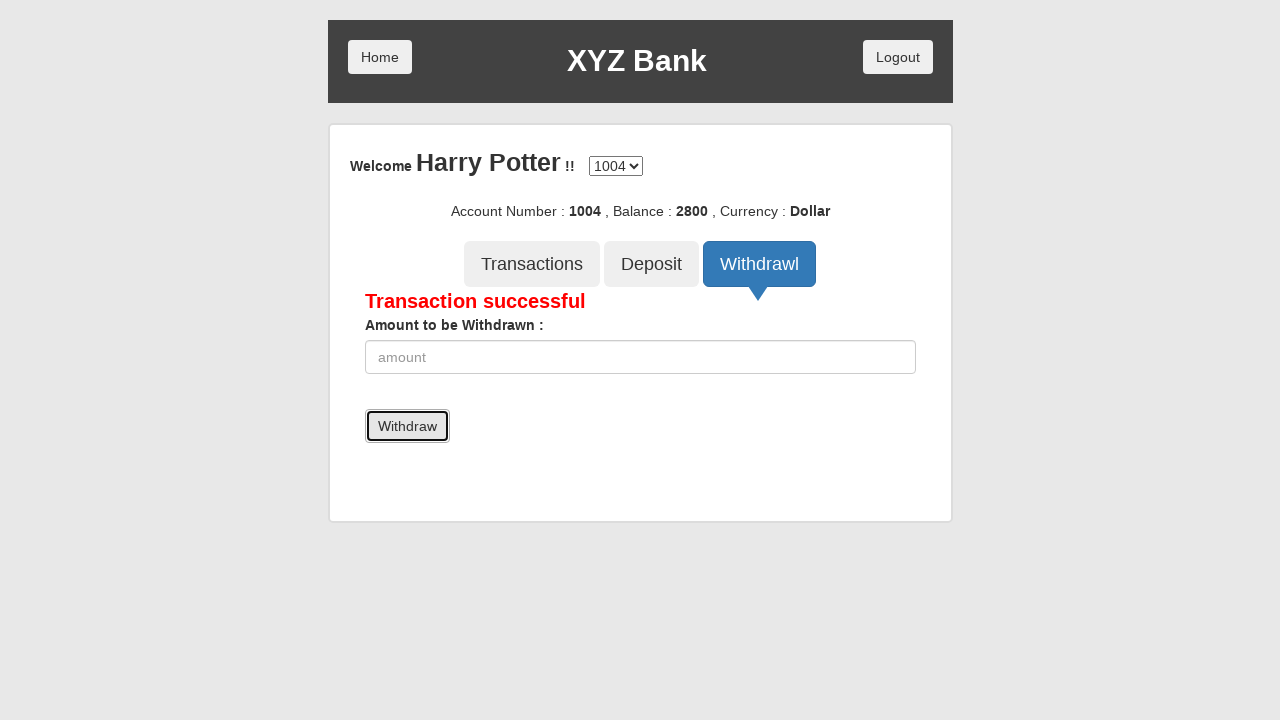